Tests the DemoQA practice form by filling in first name, last name, phone number, selecting a gender radio button, and submitting the form.

Starting URL: https://demoqa.com/automation-practice-form

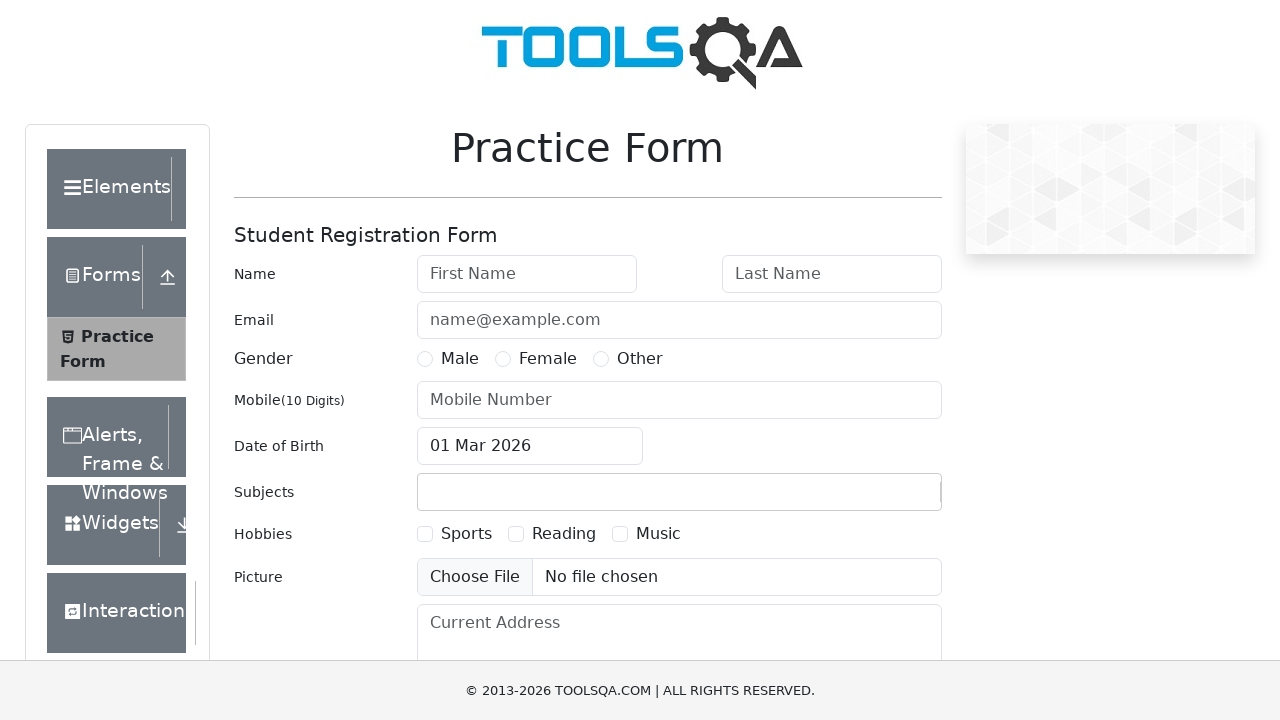

Filled first name field with 'Dmitry' on #firstName
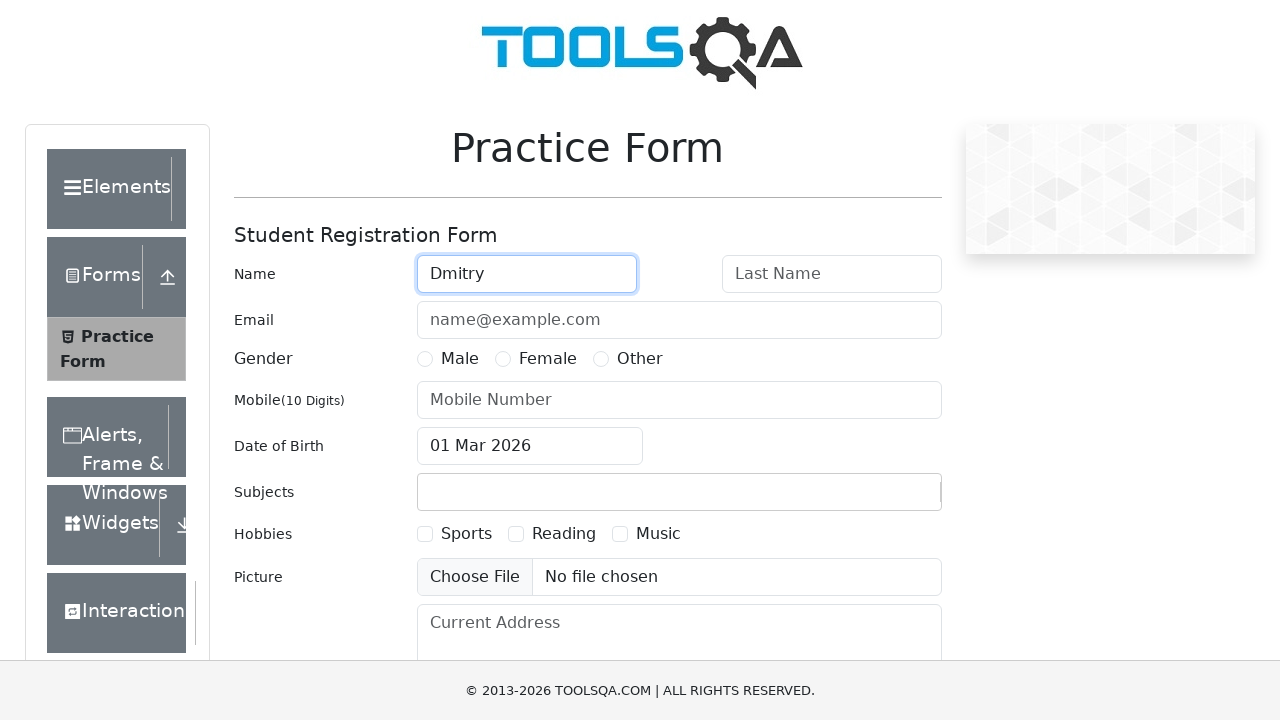

Filled last name field with 'Y' on #lastName
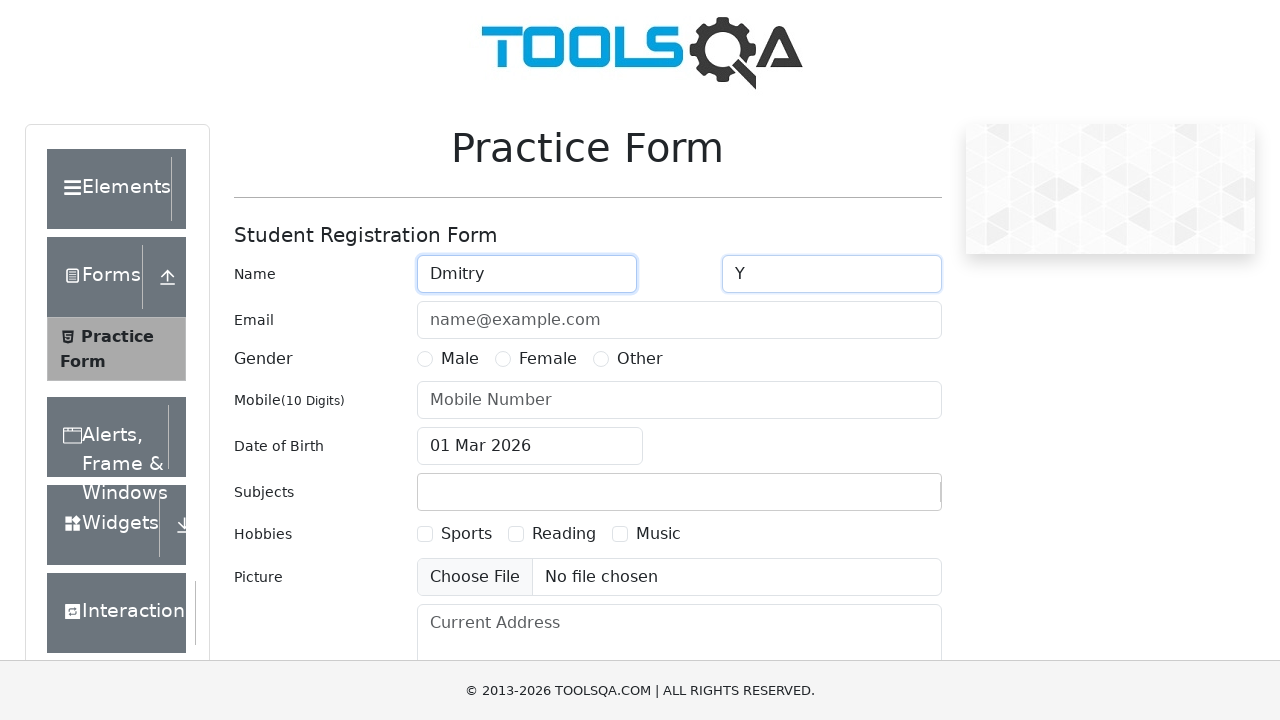

Filled phone number field with '3434343434' on #userNumber
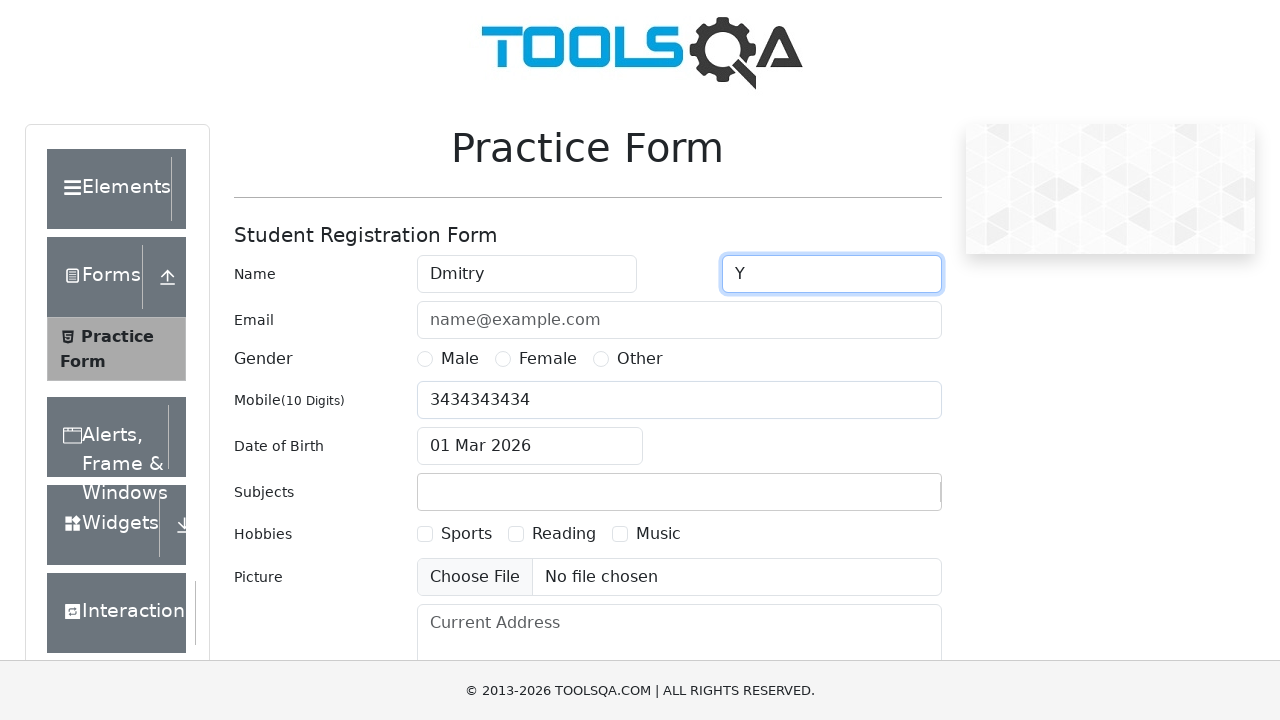

Selected Male gender radio button
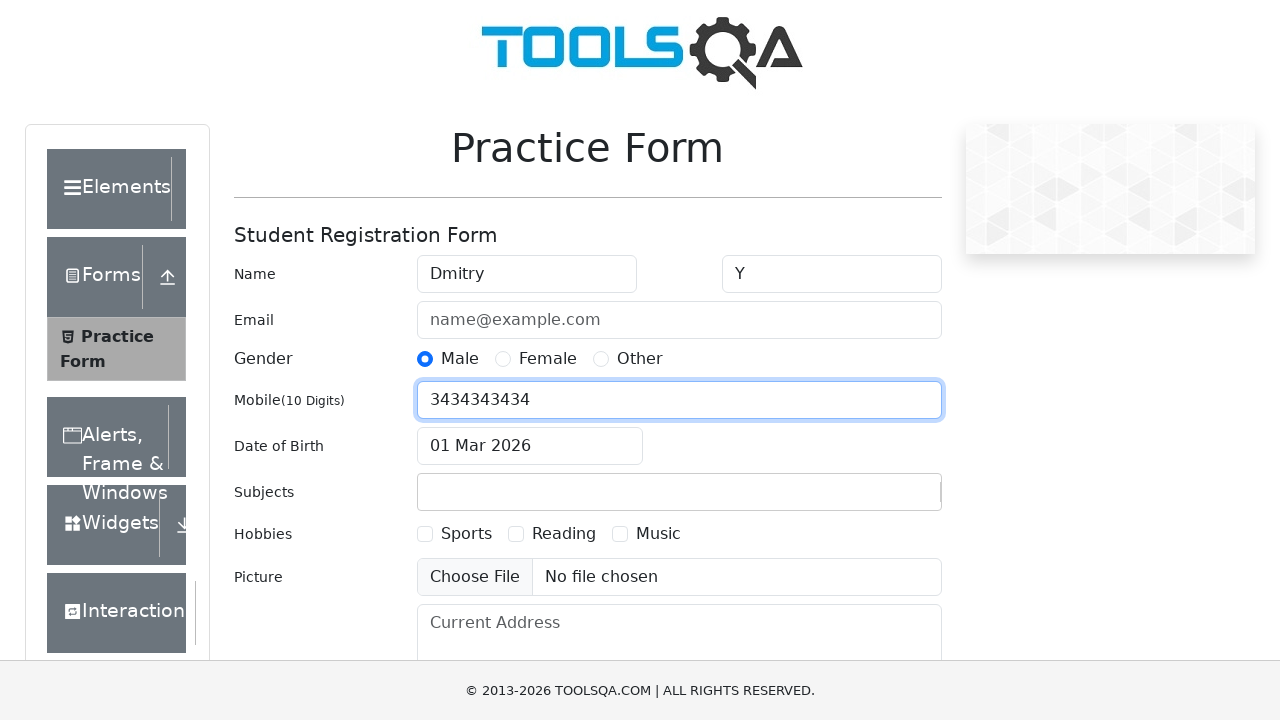

Clicked submit button to submit the form
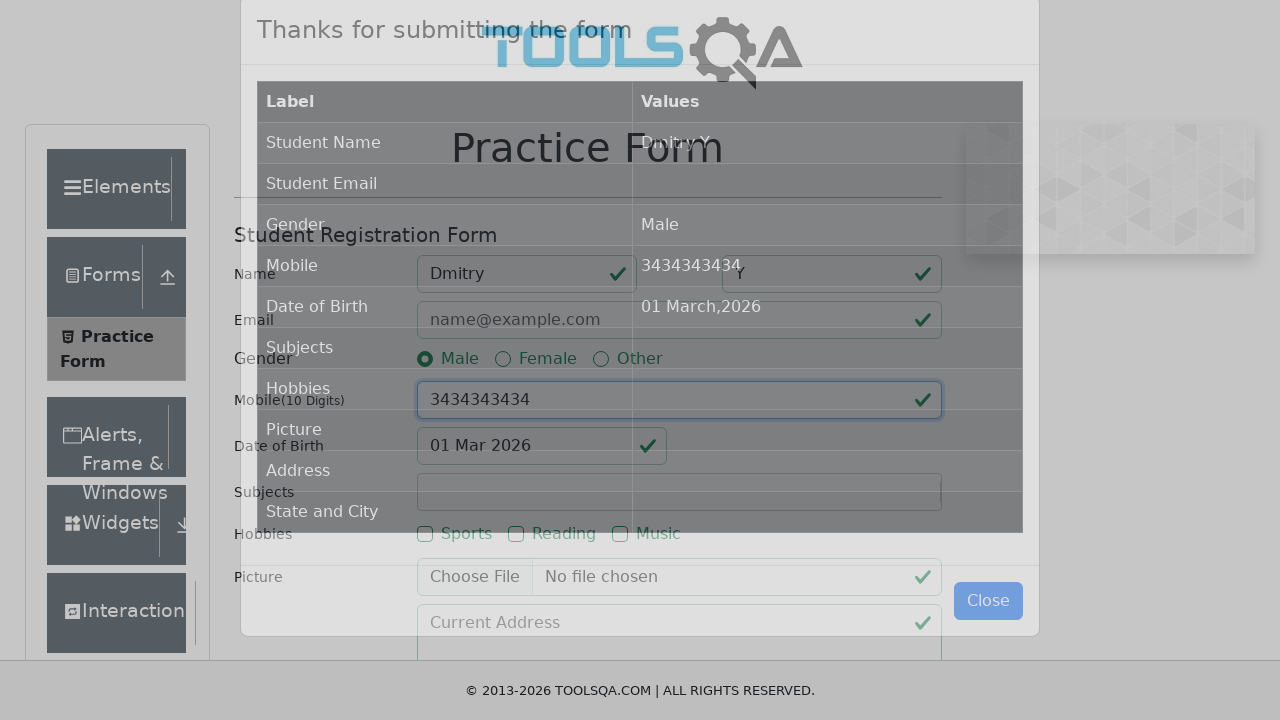

Submission modal appeared successfully
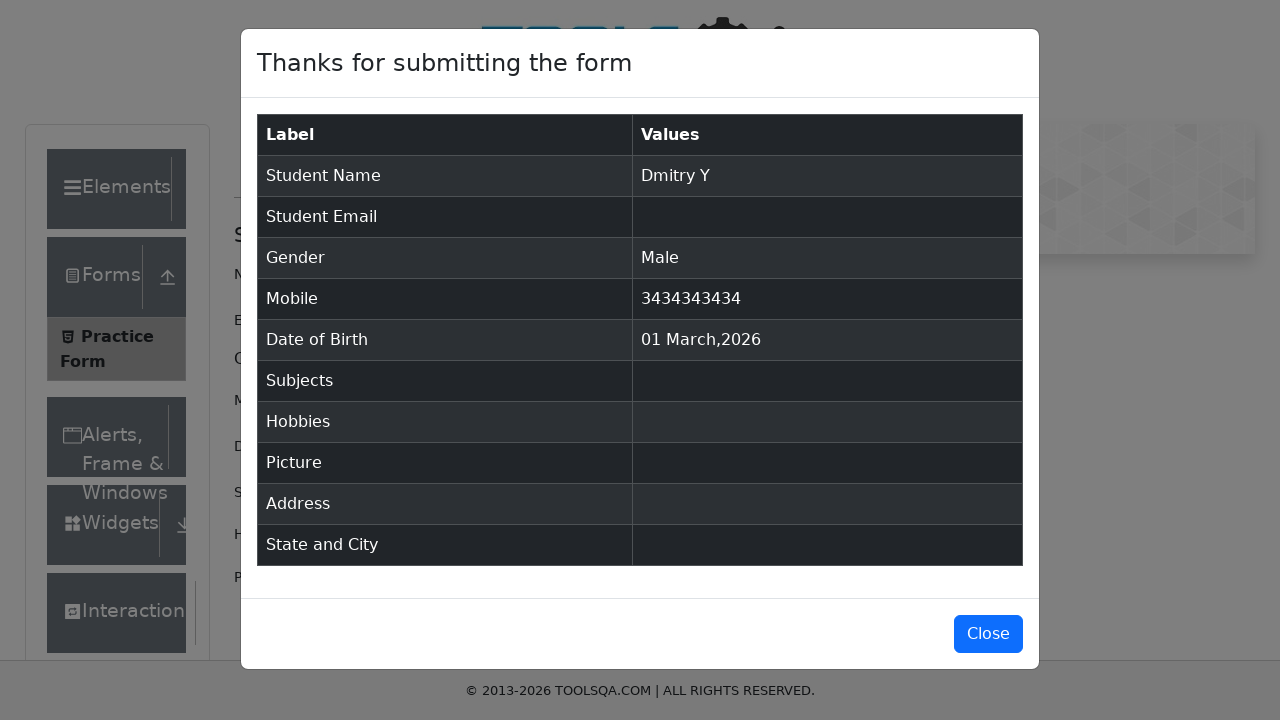

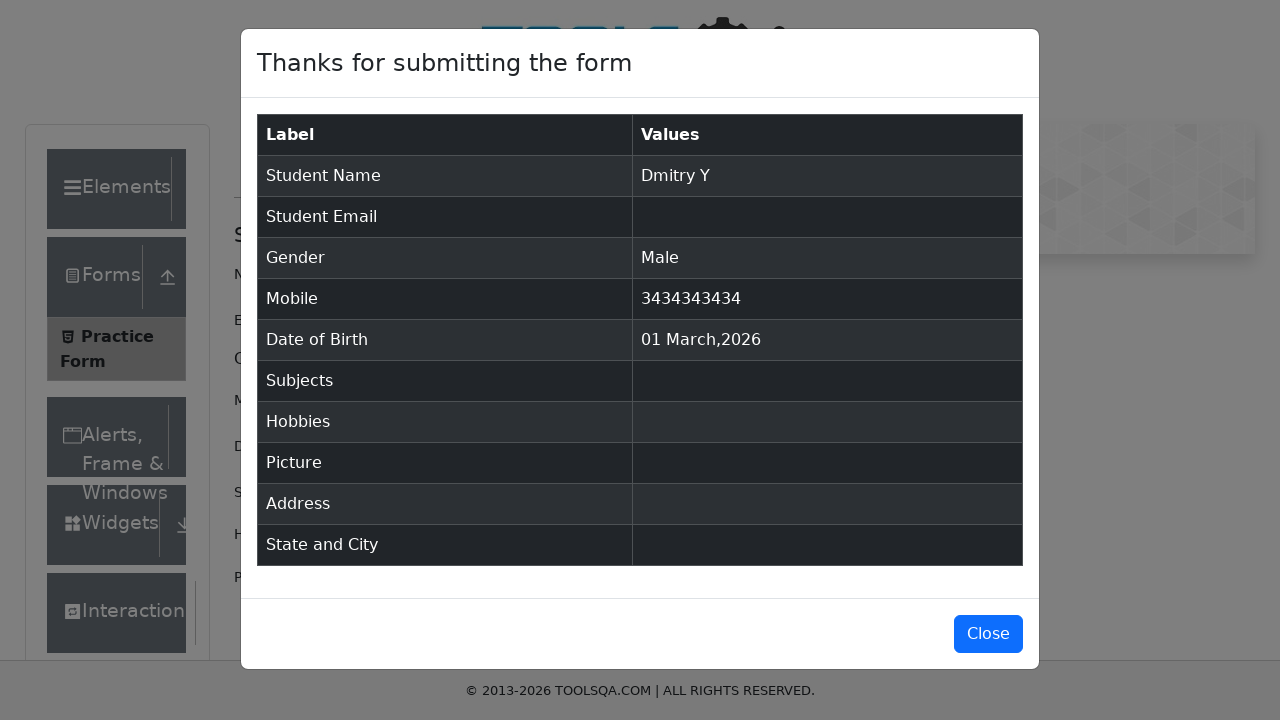